Tests JavaScript alert handling by triggering an alert and accepting it

Starting URL: https://the-internet.herokuapp.com/javascript_alerts

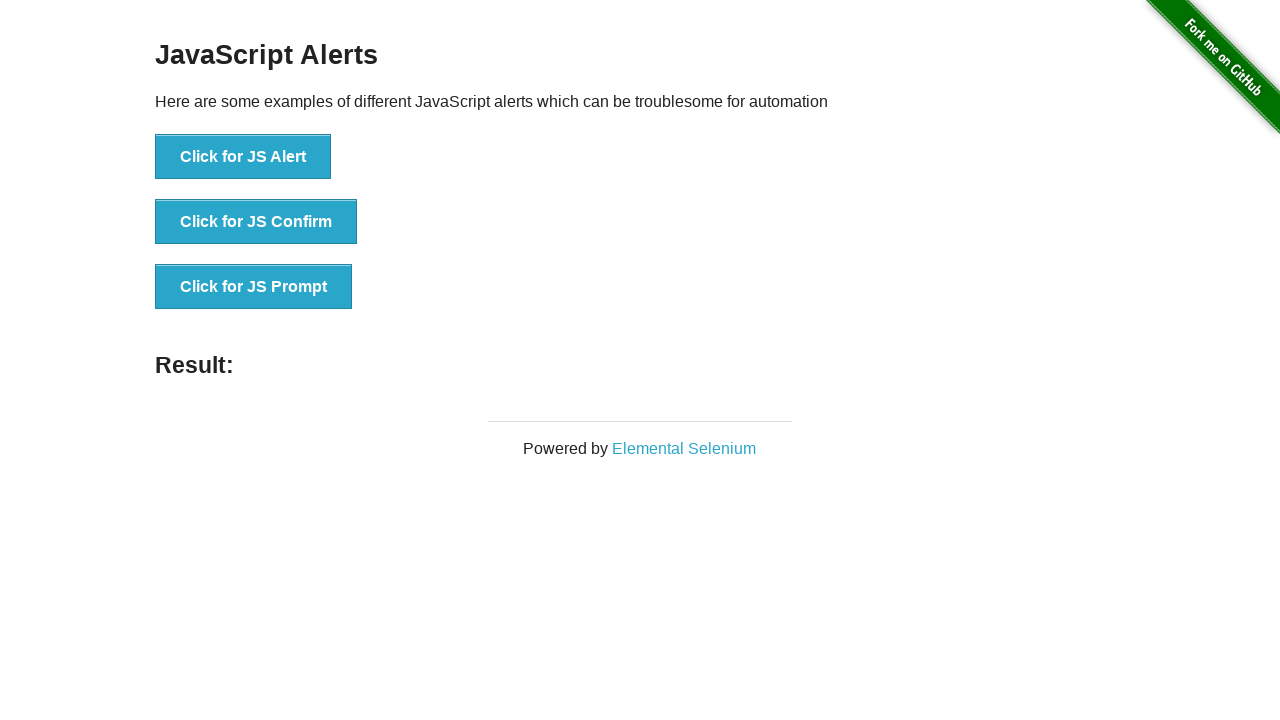

Clicked button to trigger JavaScript alert at (243, 157) on xpath=//button[contains(text(),'Click for JS Alert')]
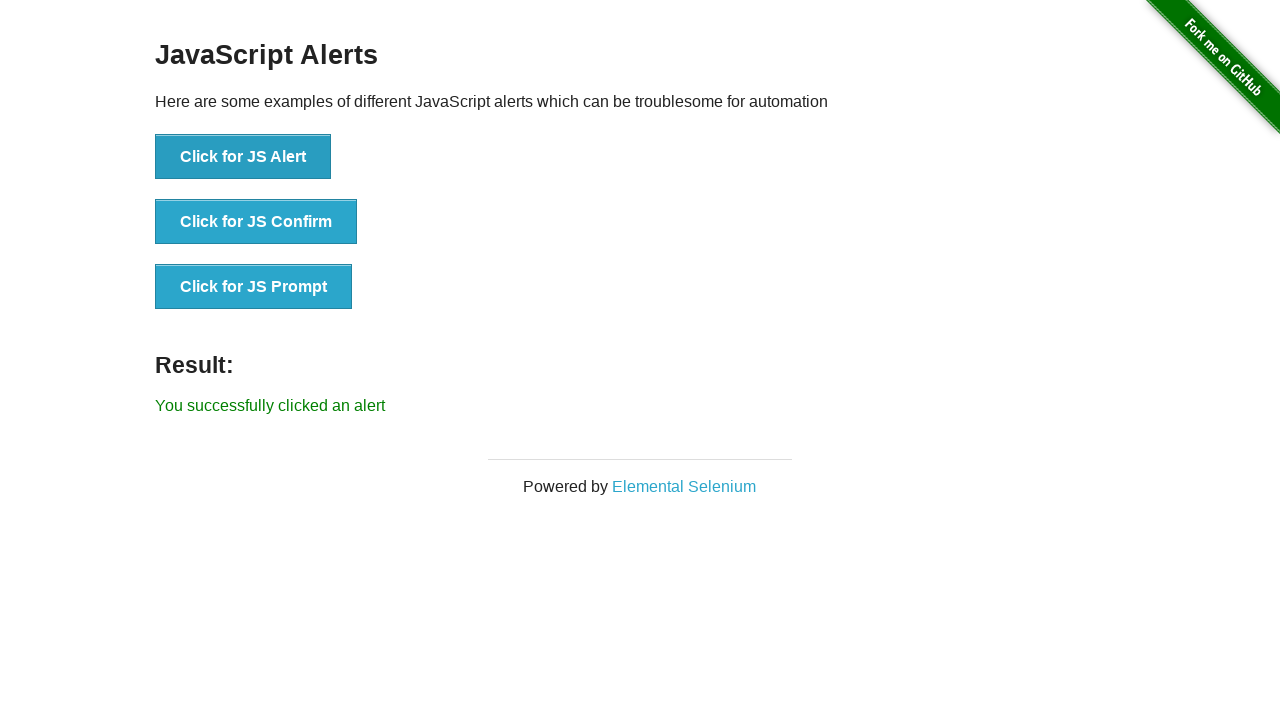

Registered dialog handler to accept alerts
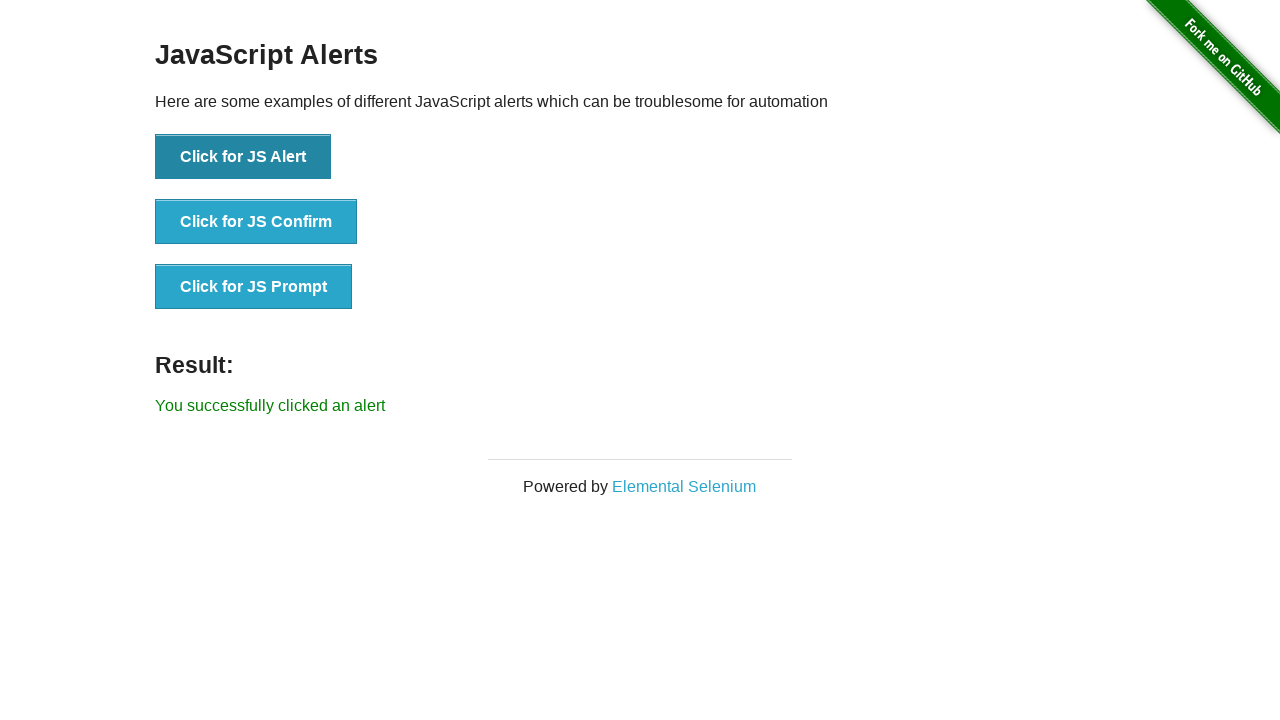

Clicked button again to trigger JavaScript alert and verify handler works at (243, 157) on xpath=//button[contains(text(),'Click for JS Alert')]
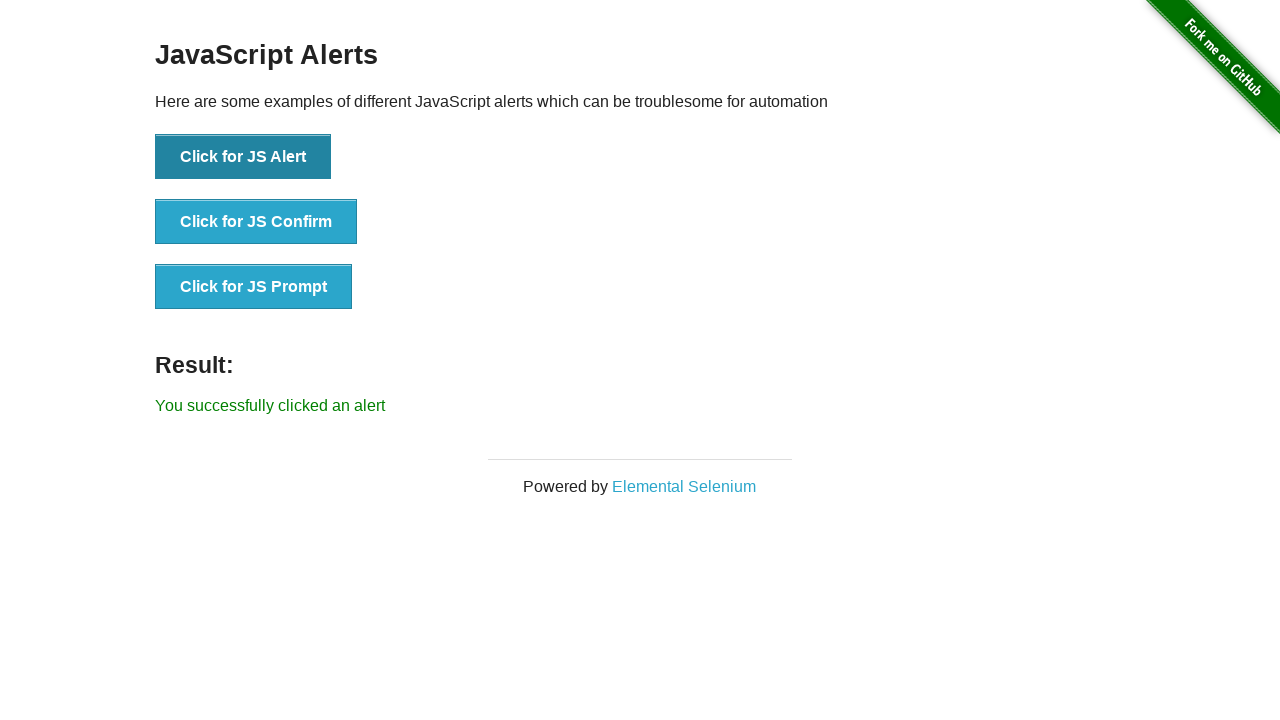

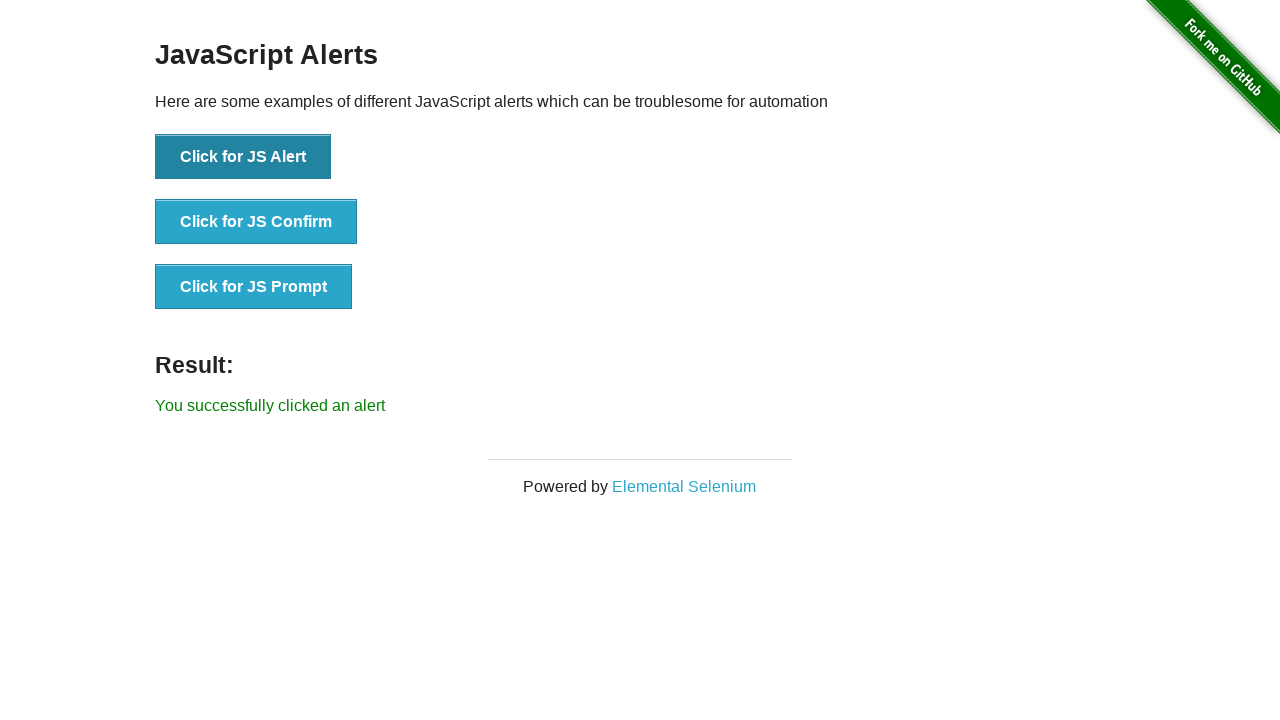